Tests a web form by entering text into an input field, clicking the submit button, and verifying that a success message is displayed.

Starting URL: https://www.selenium.dev/selenium/web/web-form.html

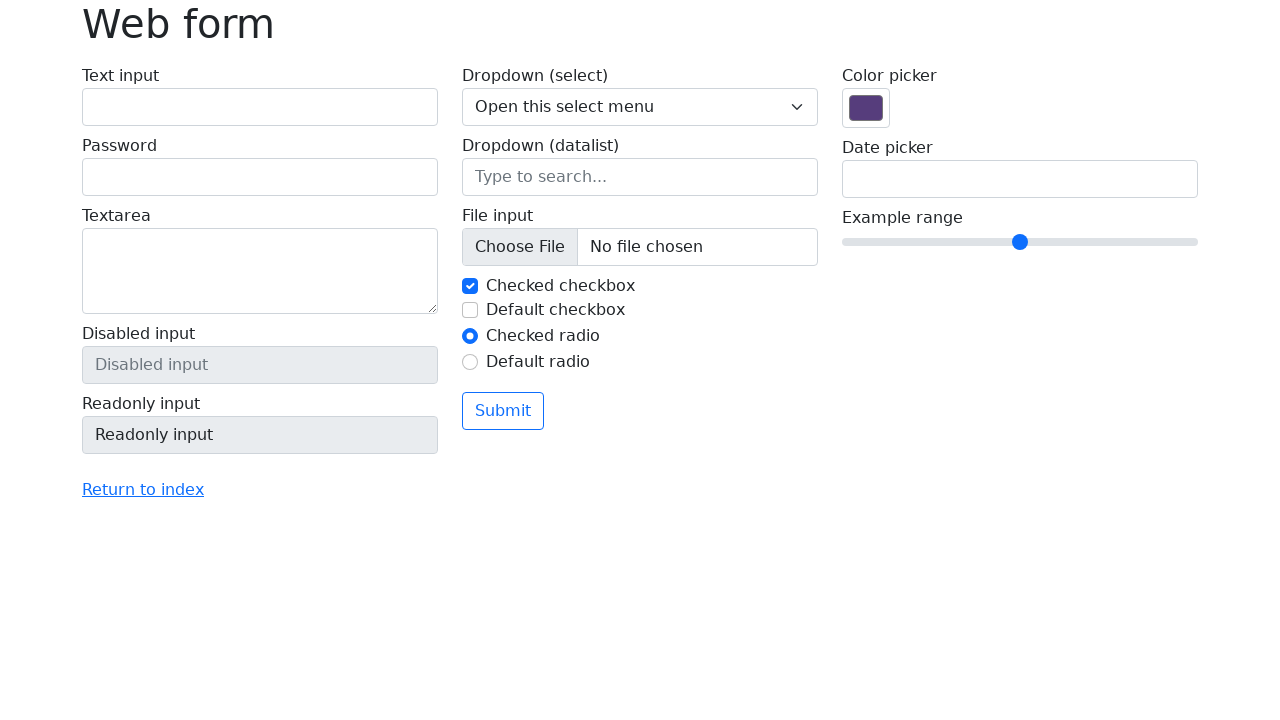

Verified page title is 'Web form'
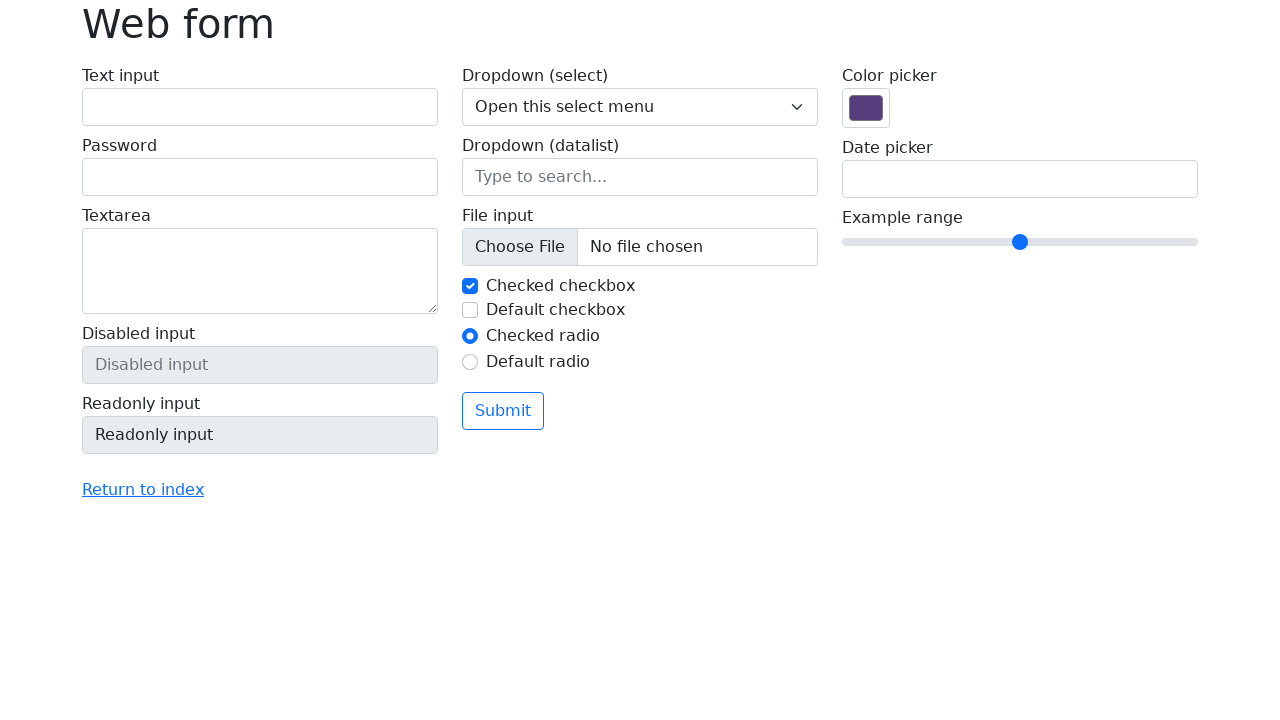

Filled text input field with 'Selenium' on input[name='my-text']
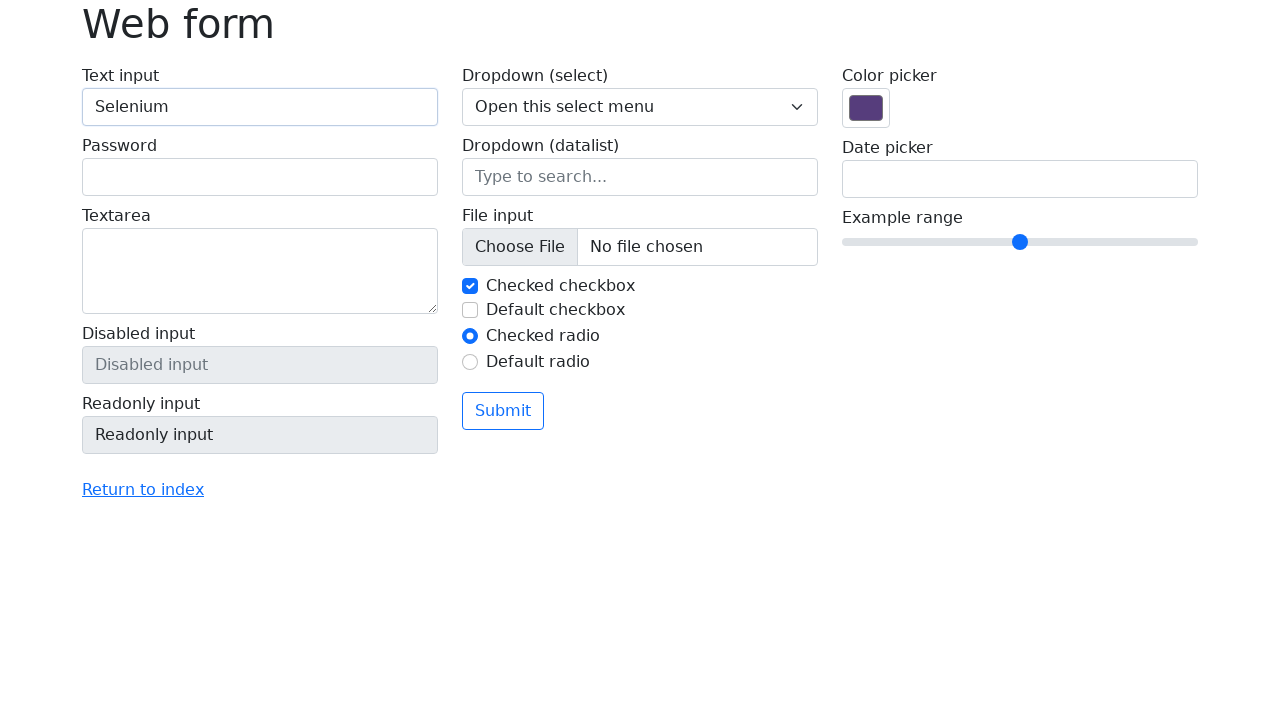

Clicked submit button at (503, 411) on button
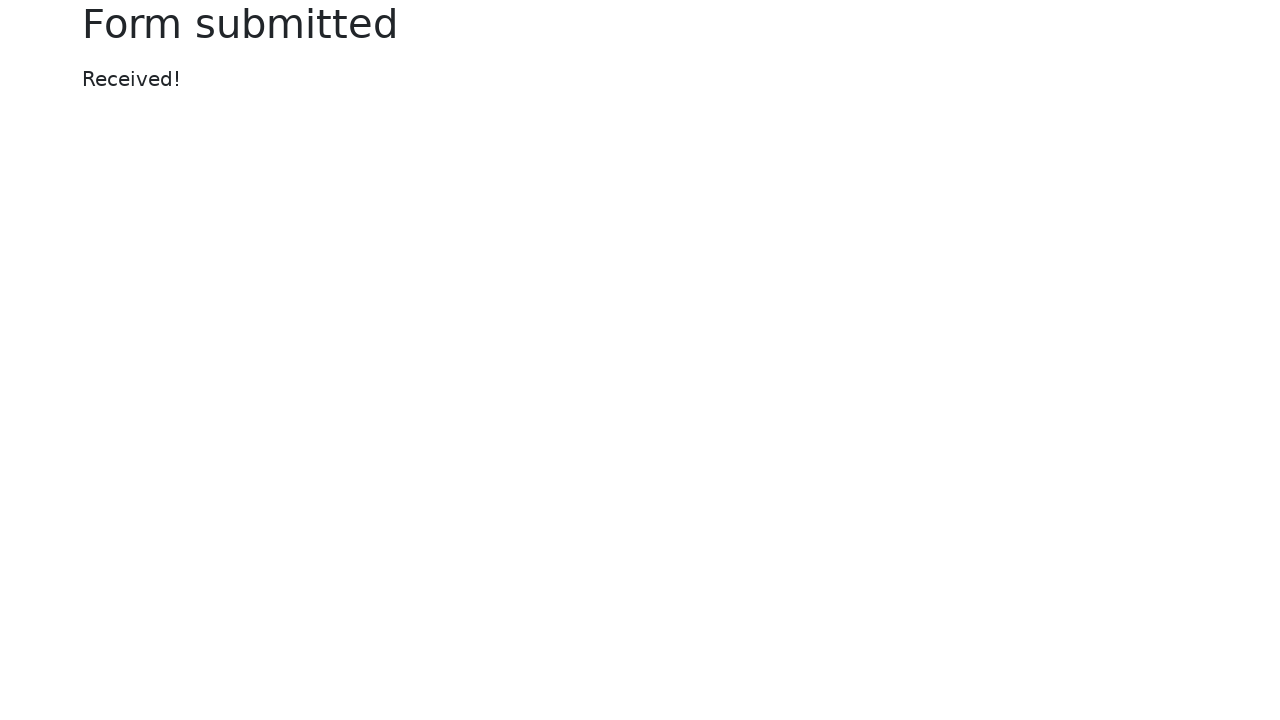

Success message element appeared
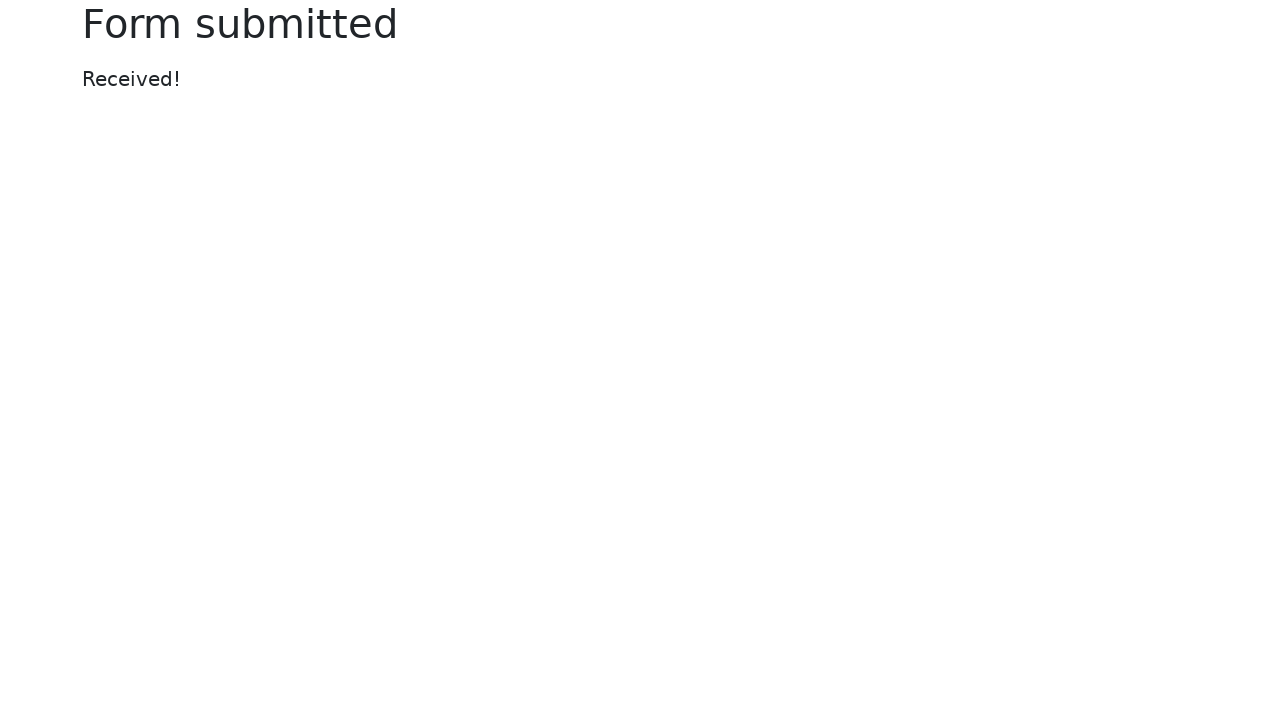

Verified success message text is 'Received!'
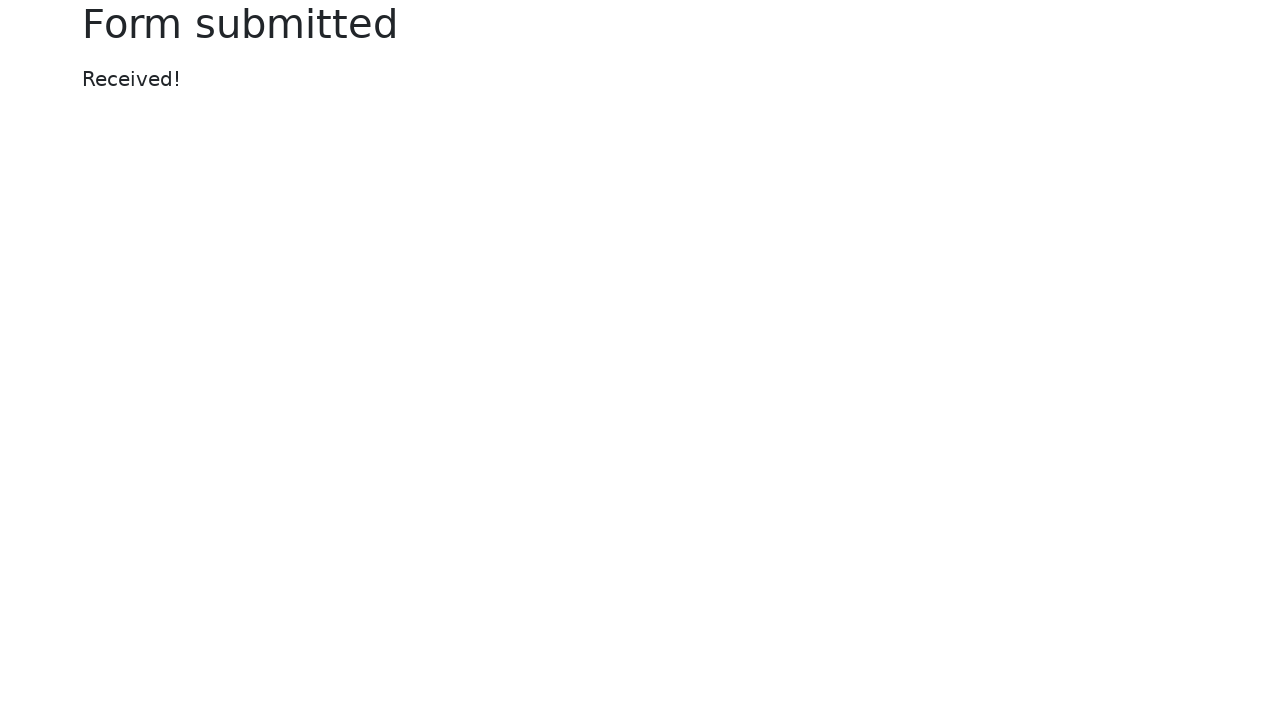

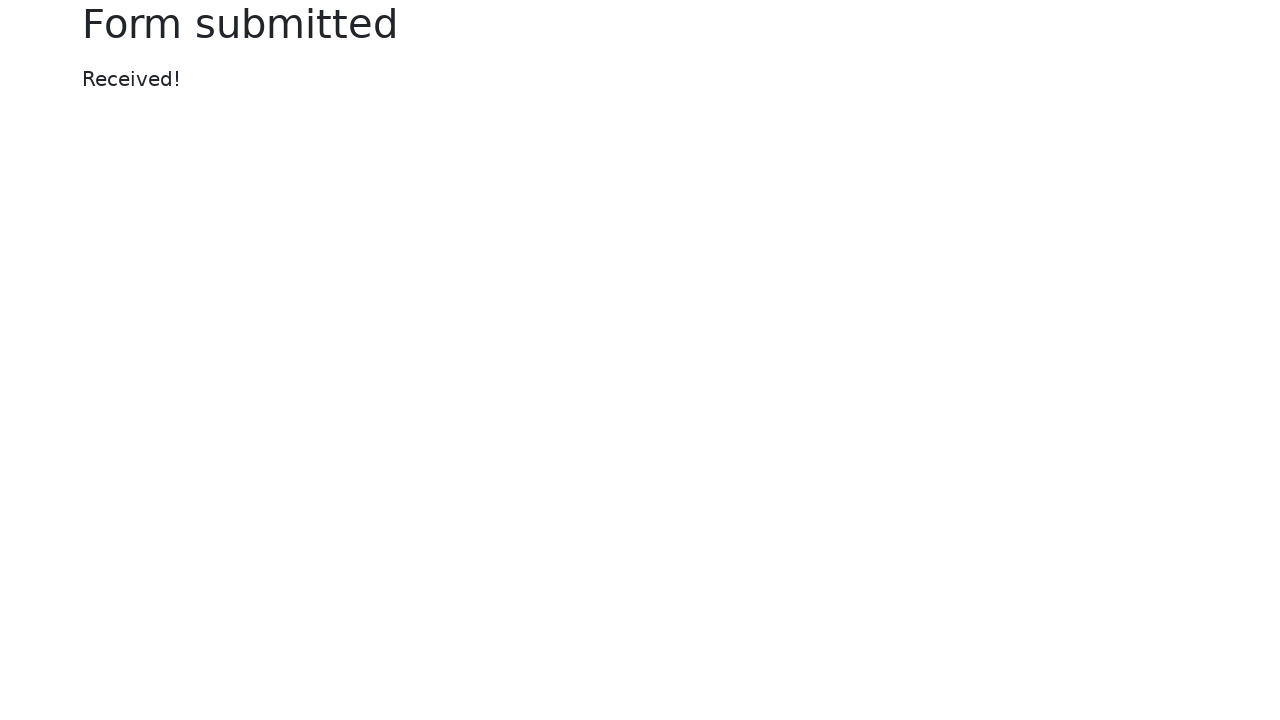